Tests drag and drop functionality by dragging an element from source to target location

Starting URL: https://testautomationpractice.blogspot.com/

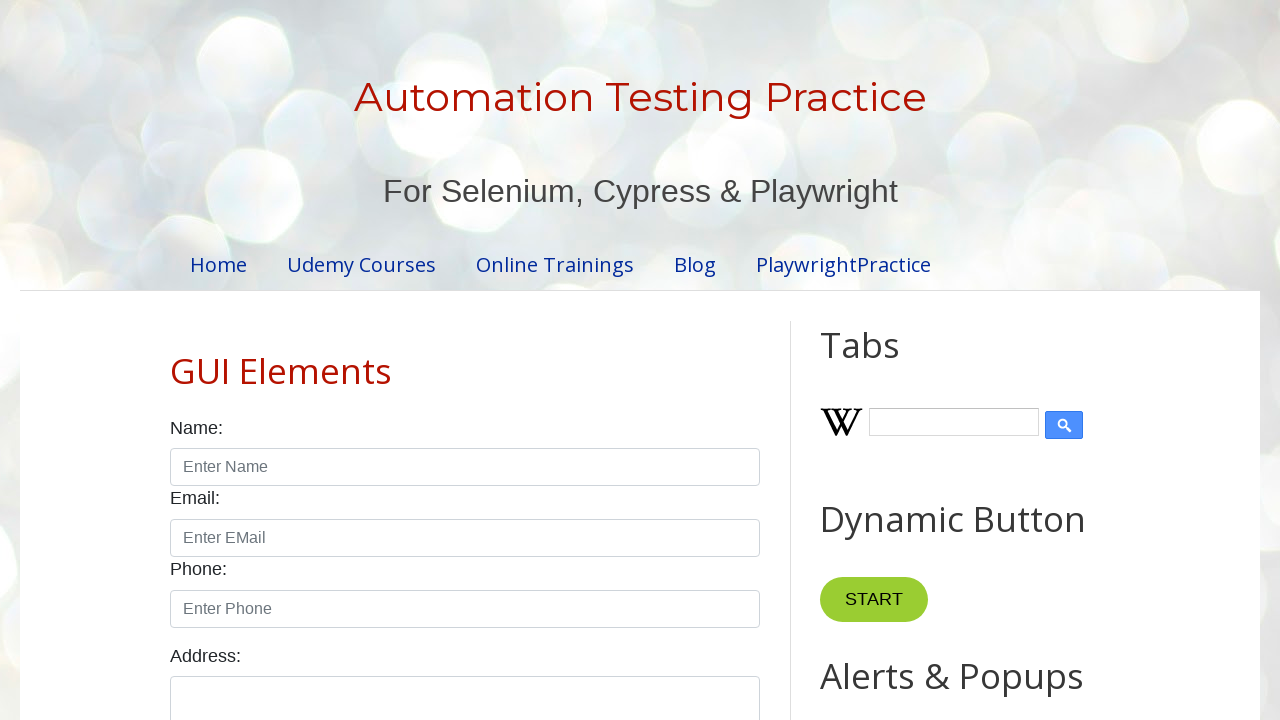

Located draggable element with id 'draggable'
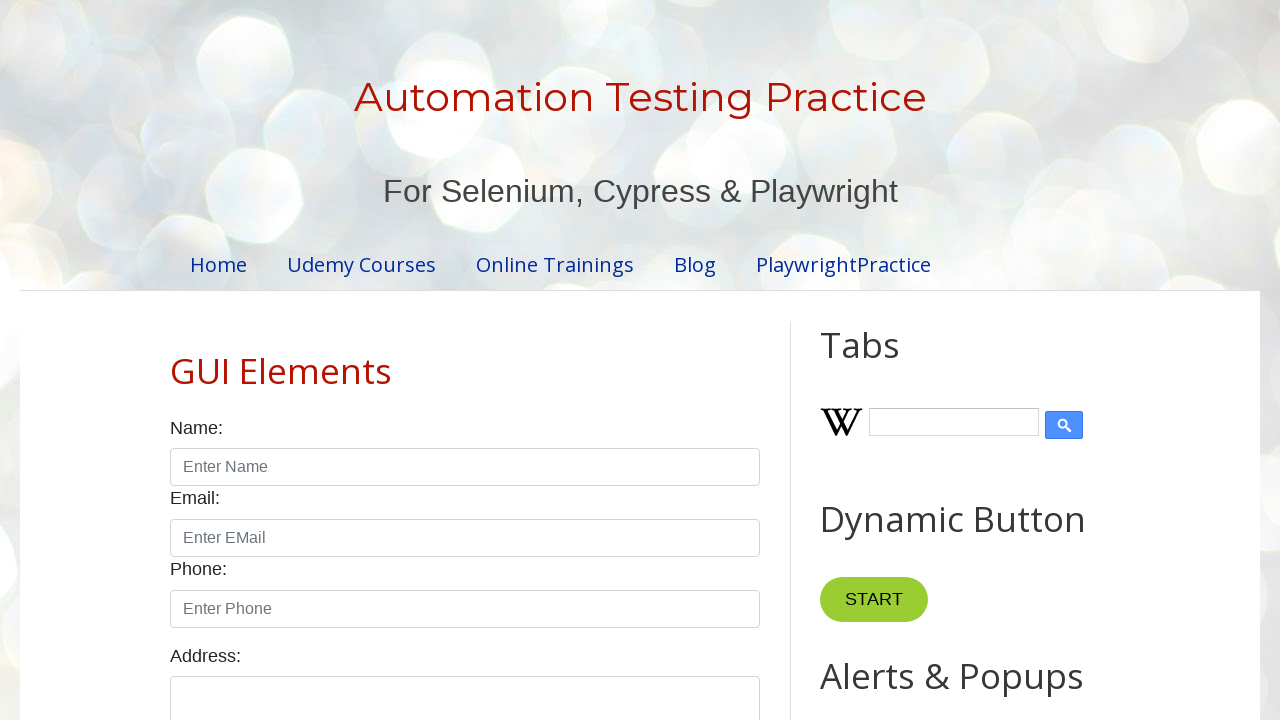

Located droppable target element with id 'droppable'
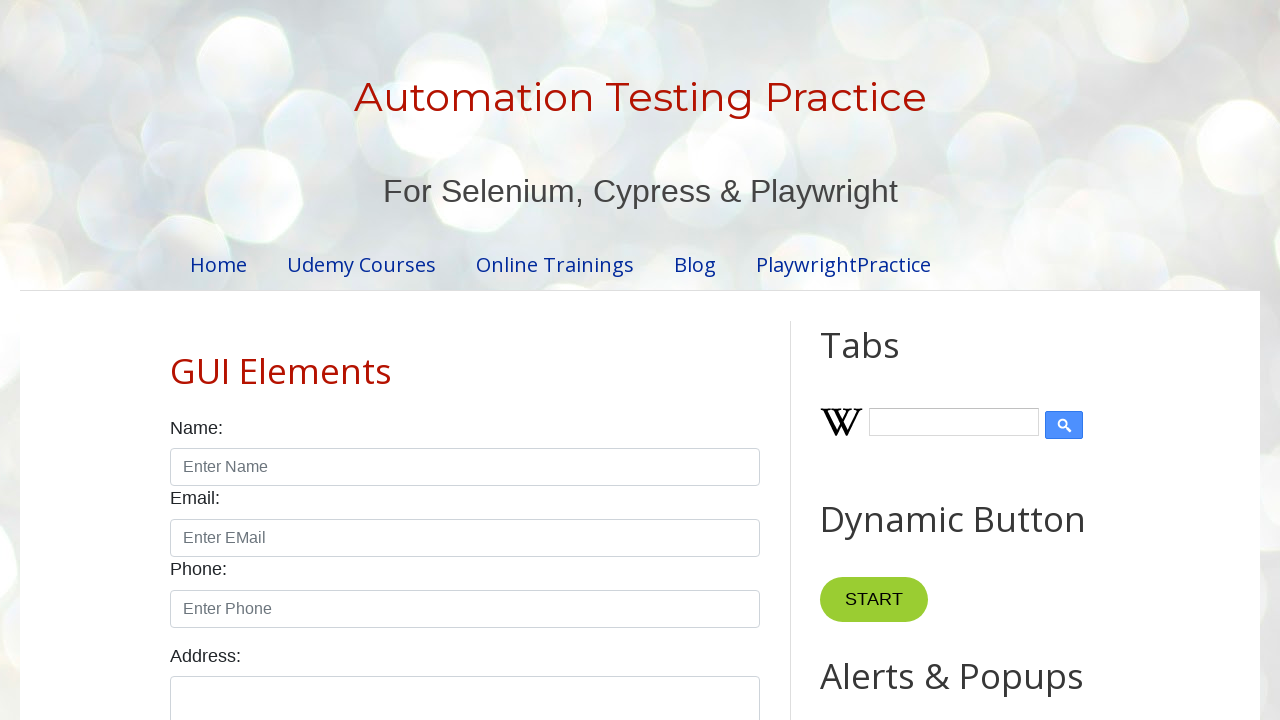

Dragged element from source to target location at (1015, 386)
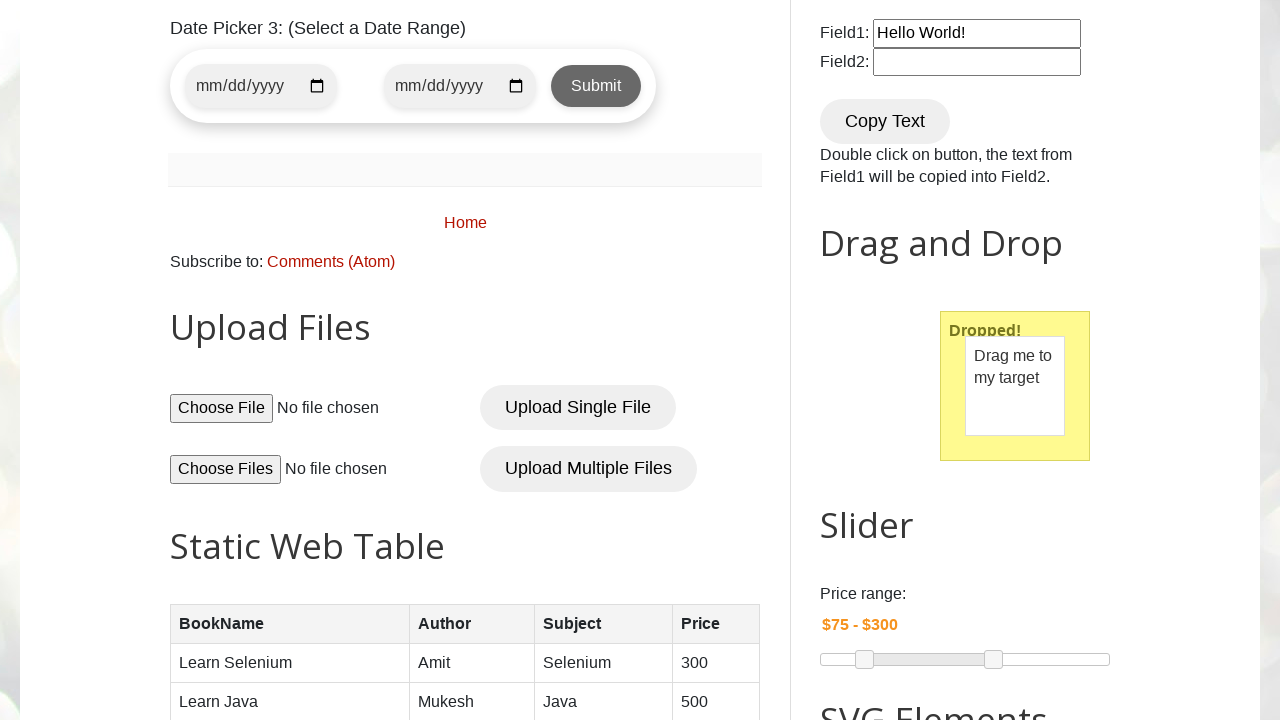

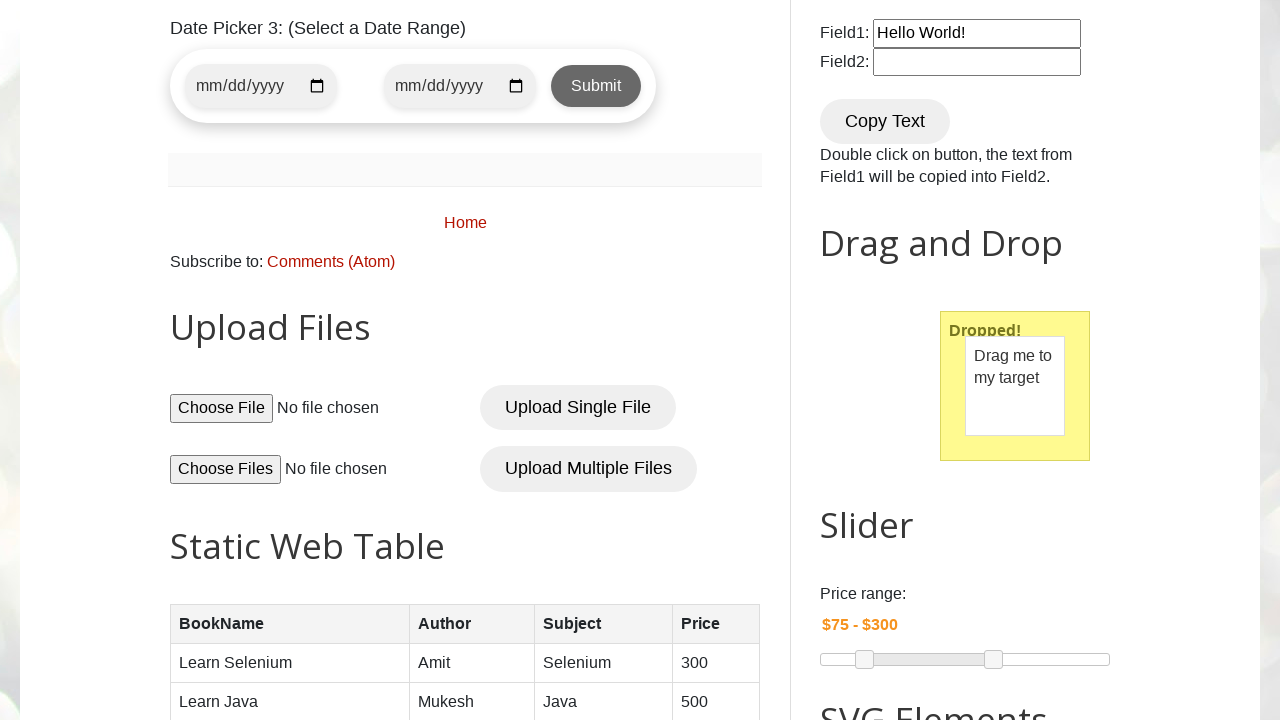